Tests page scrolling functionality by scrolling to bottom to verify subscription section visibility, then scrolling back to top to verify the main heading is visible

Starting URL: http://automationexercise.com

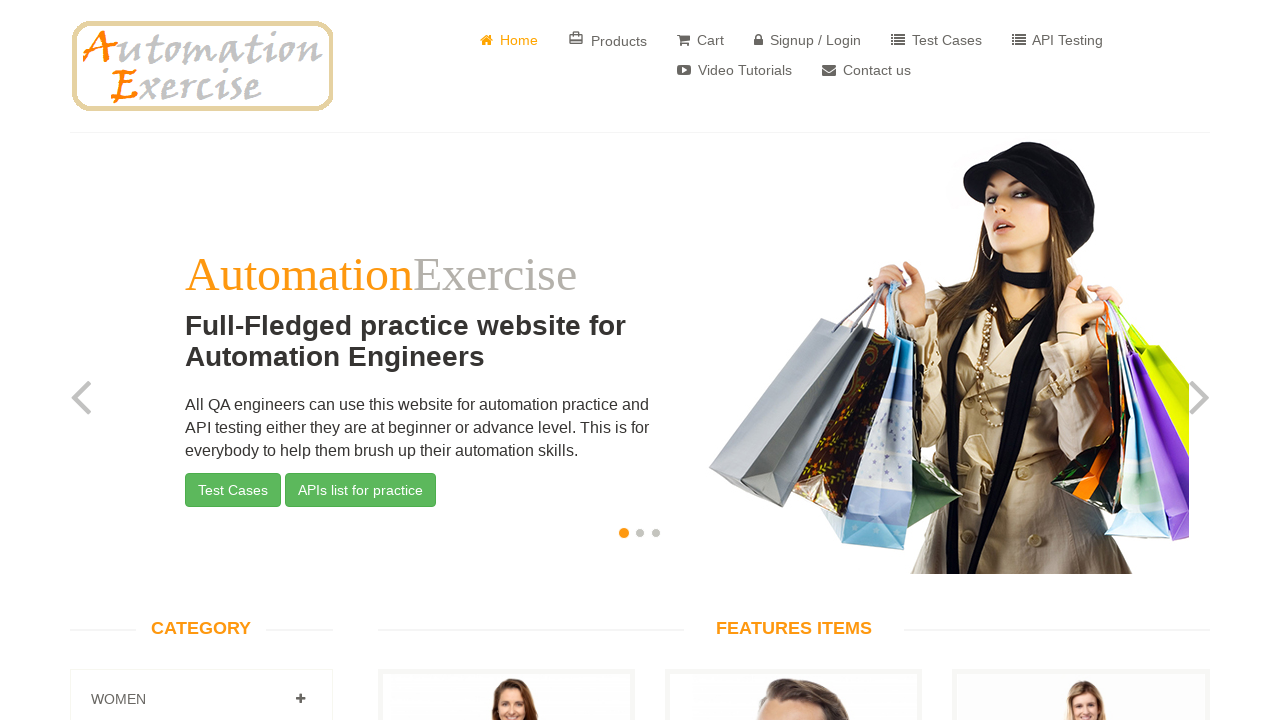

Home page loaded - body element is present
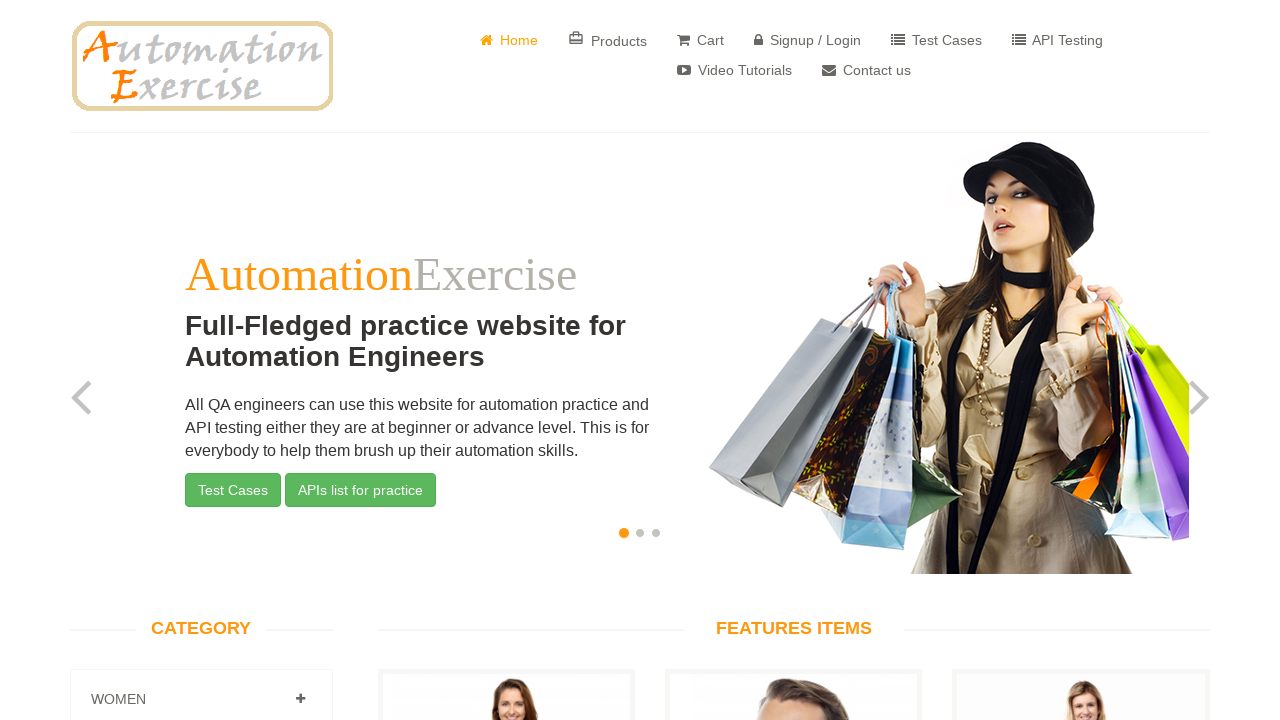

Scrolled to bottom of page
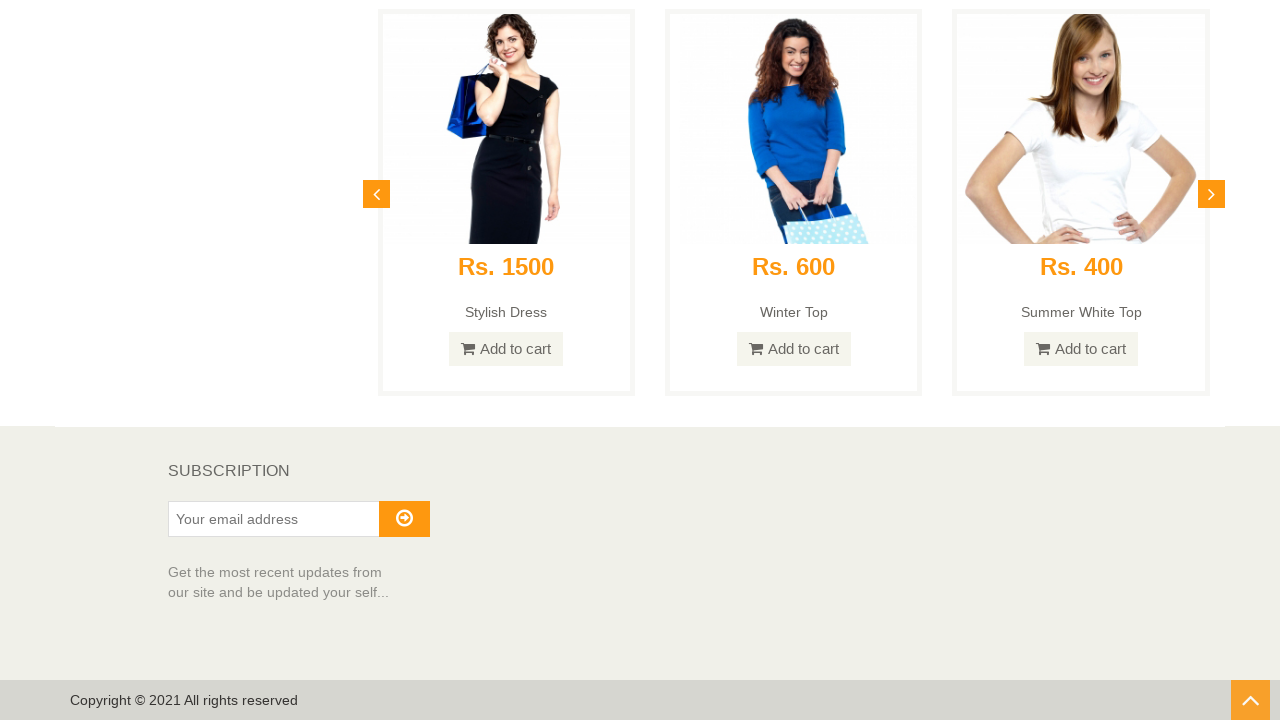

Subscription section is visible after scrolling to bottom
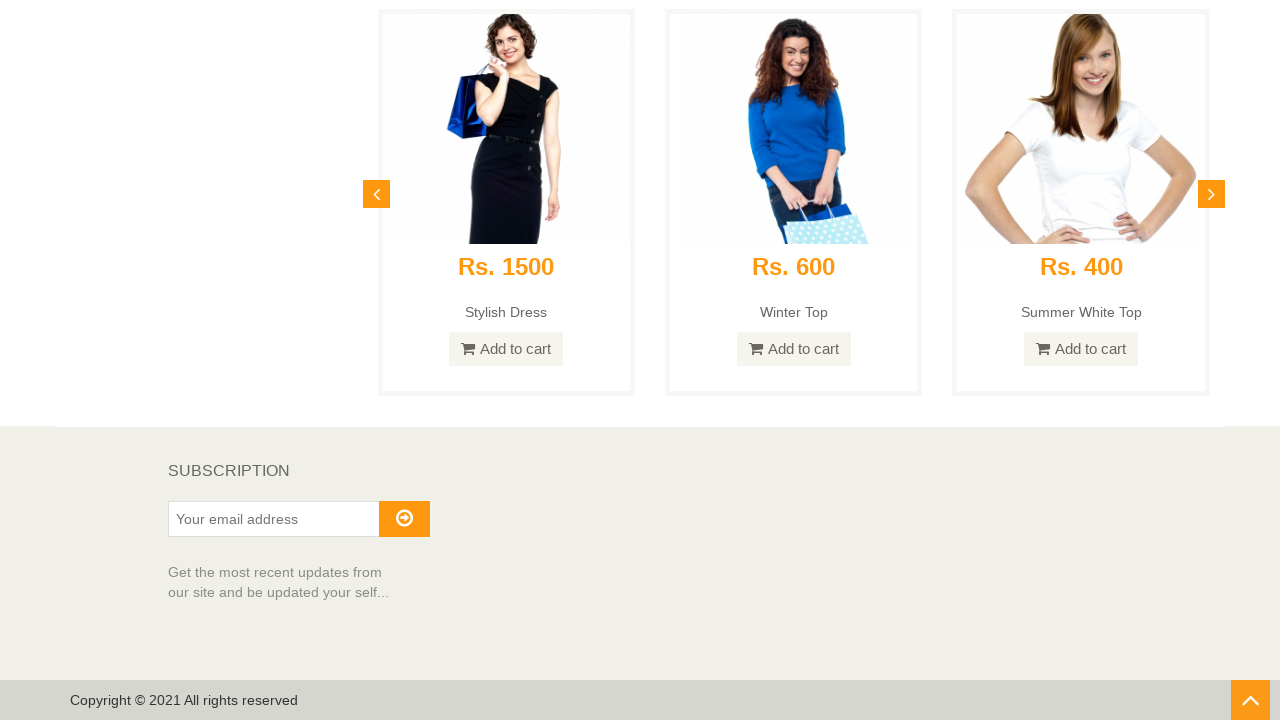

Scrolled back to top of page
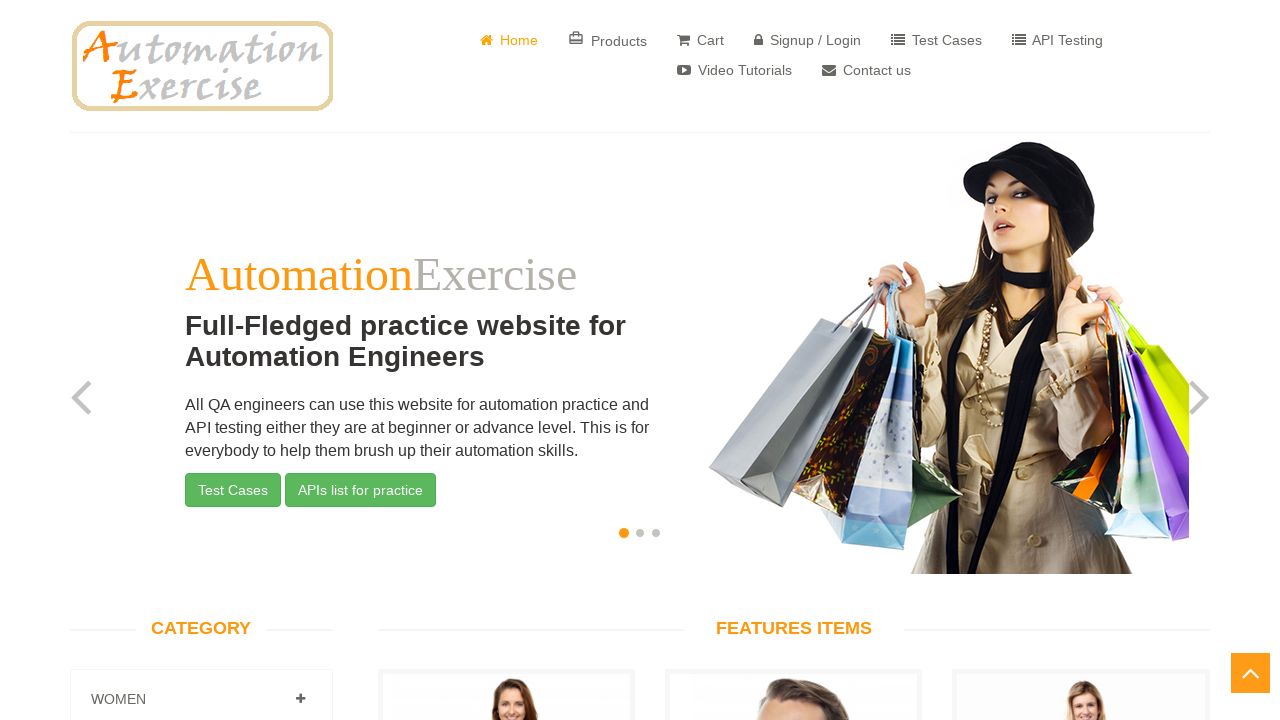

Main heading is visible after scrolling back to top
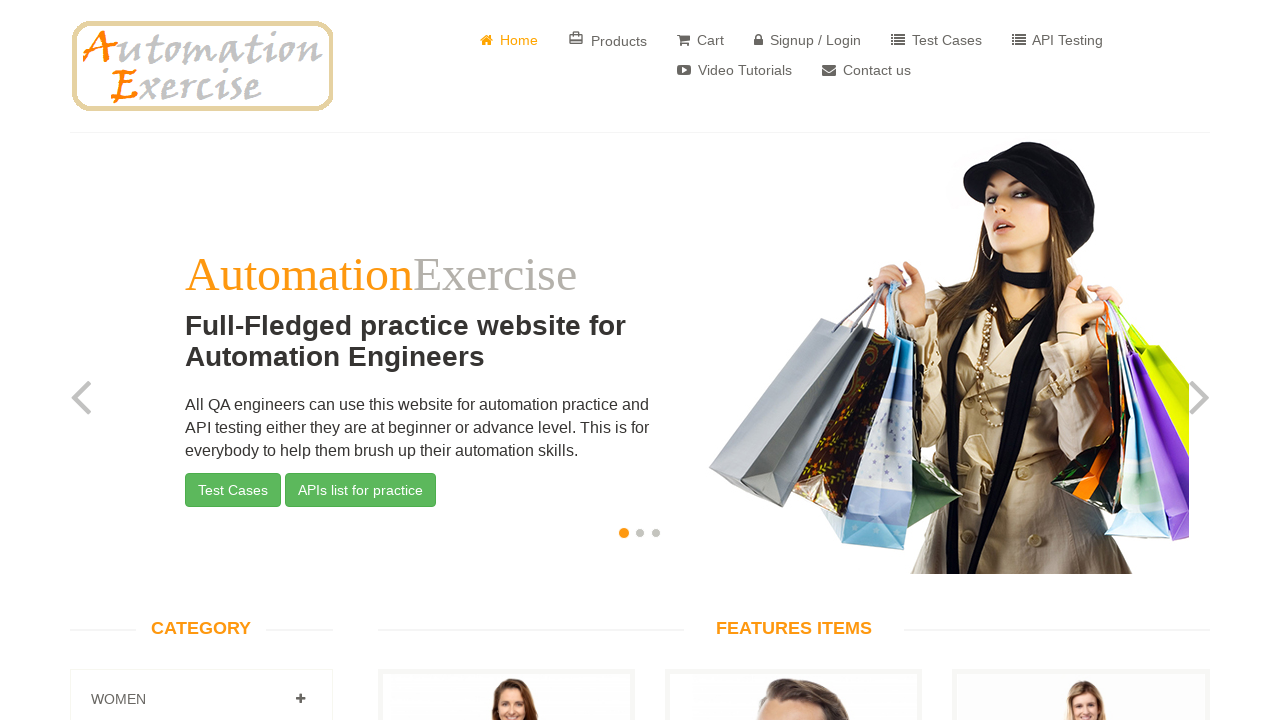

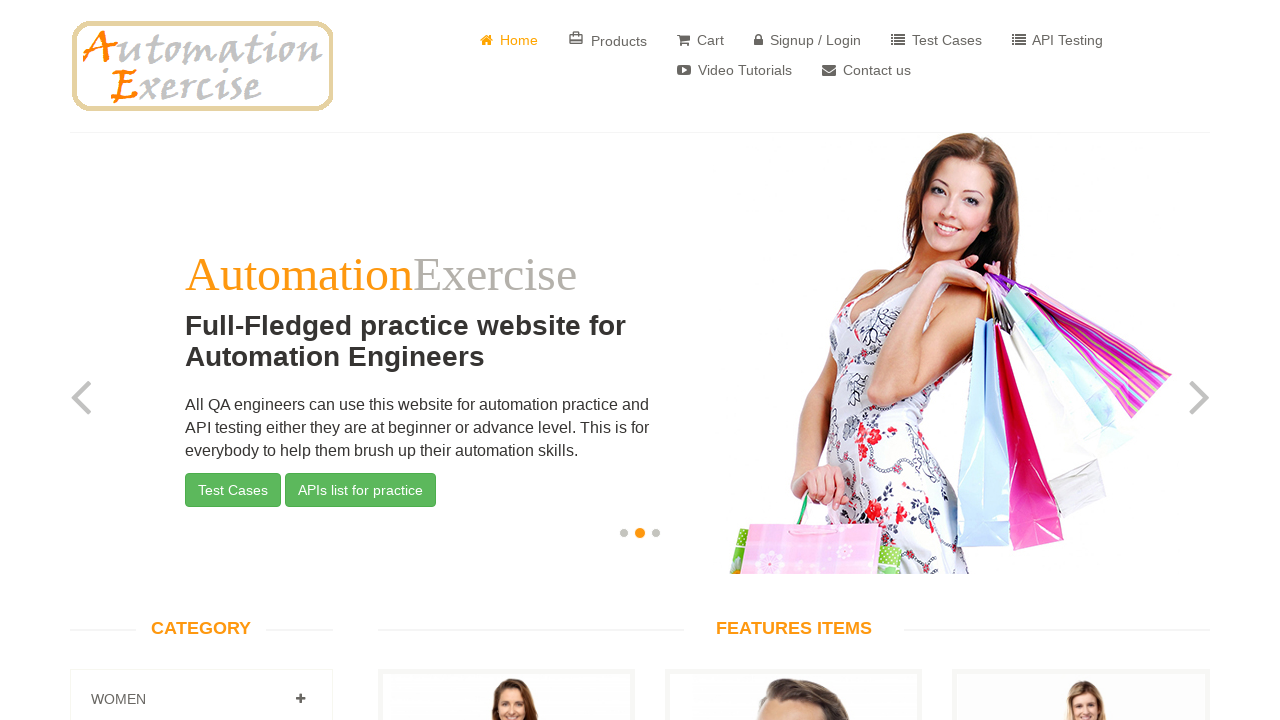